Tests that the text input field is cleared after adding a todo item

Starting URL: https://demo.playwright.dev/todomvc

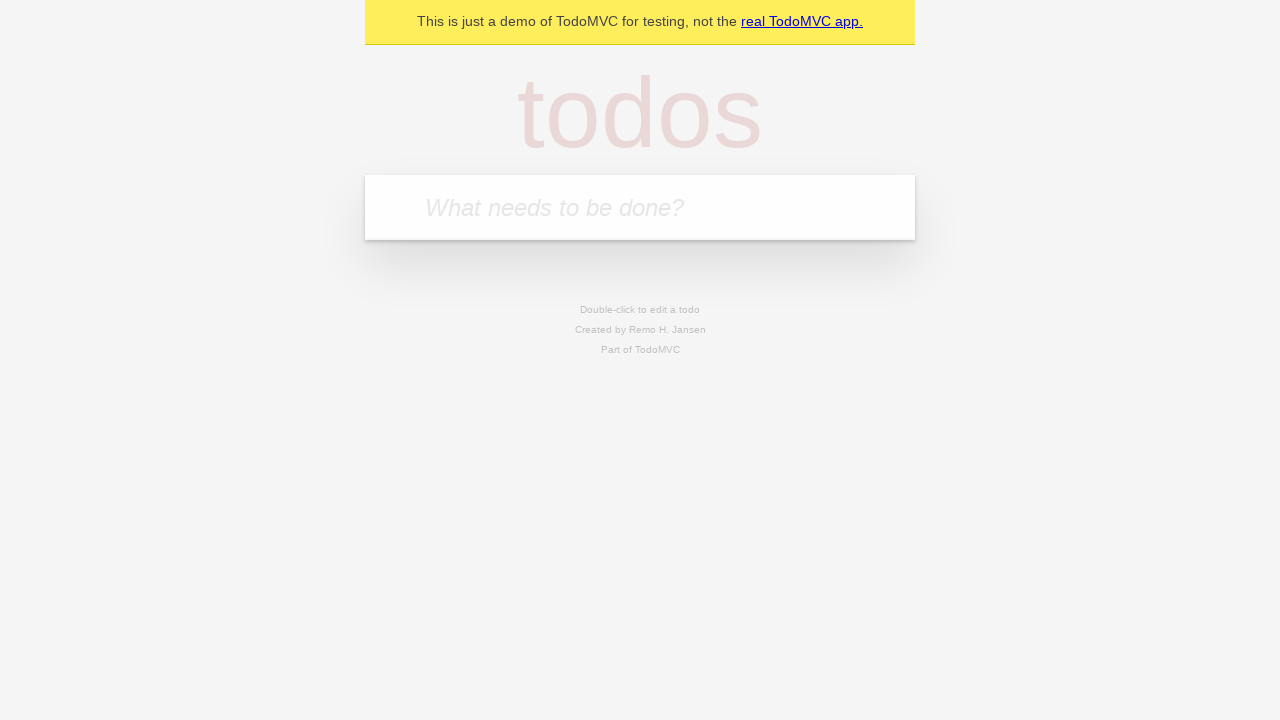

Filled todo input field with 'buy some cheese' on internal:attr=[placeholder="What needs to be done?"i]
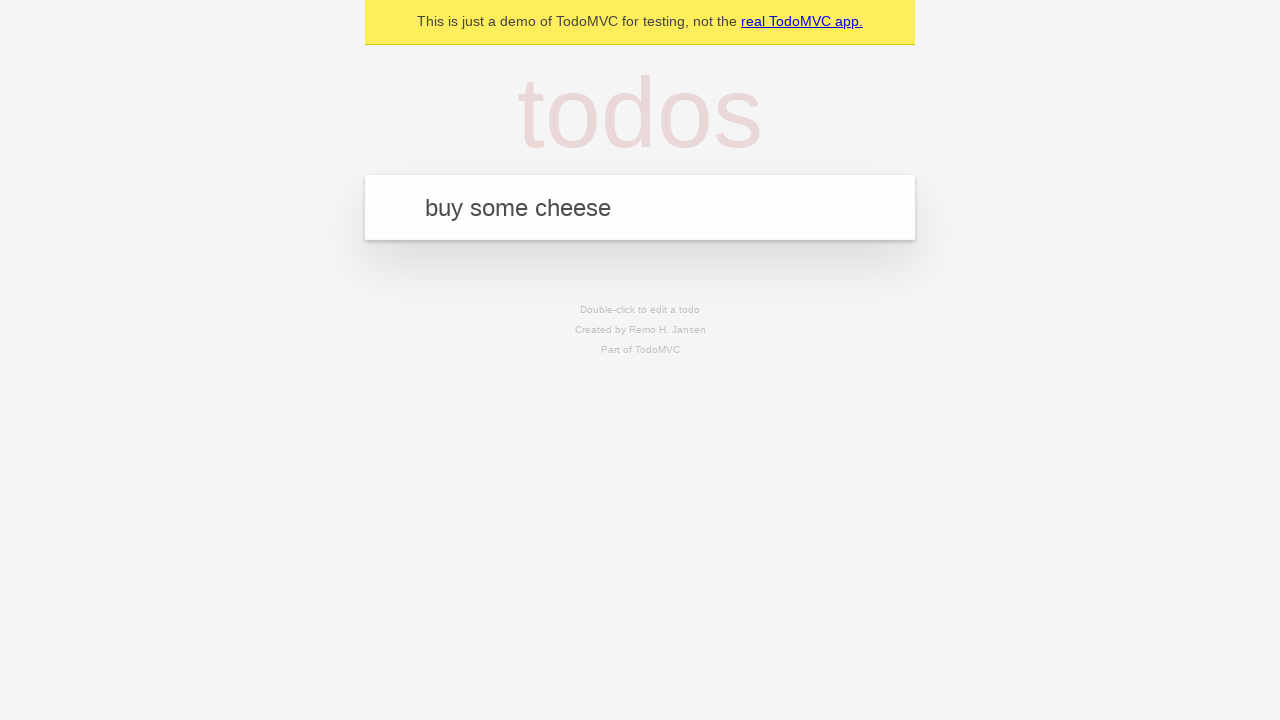

Pressed Enter to add todo item on internal:attr=[placeholder="What needs to be done?"i]
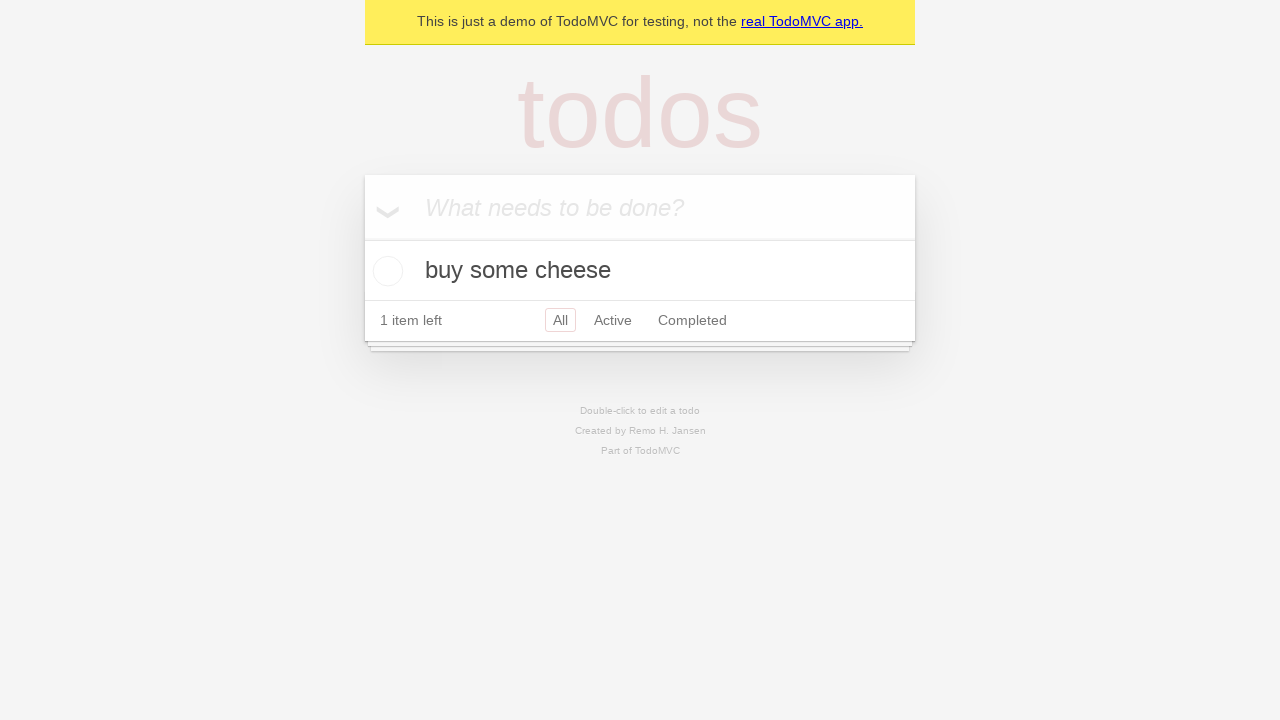

Todo item appeared in the list
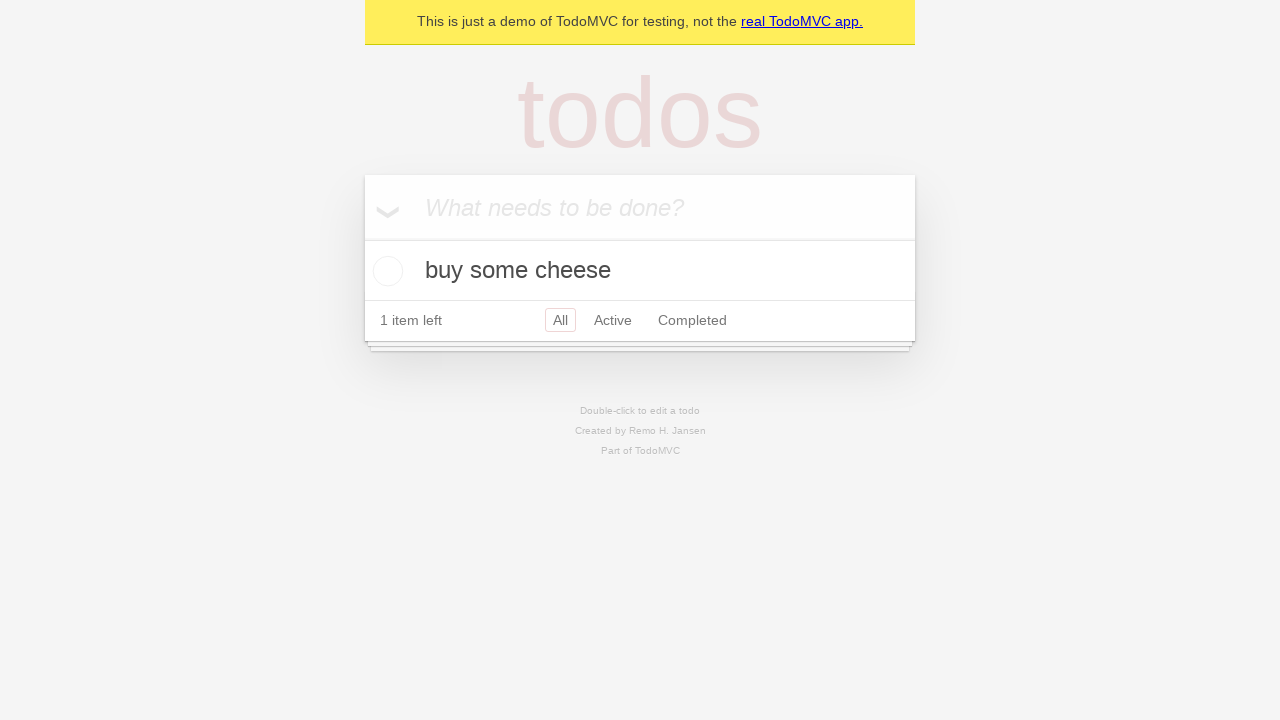

Verified that text input field is cleared after adding item
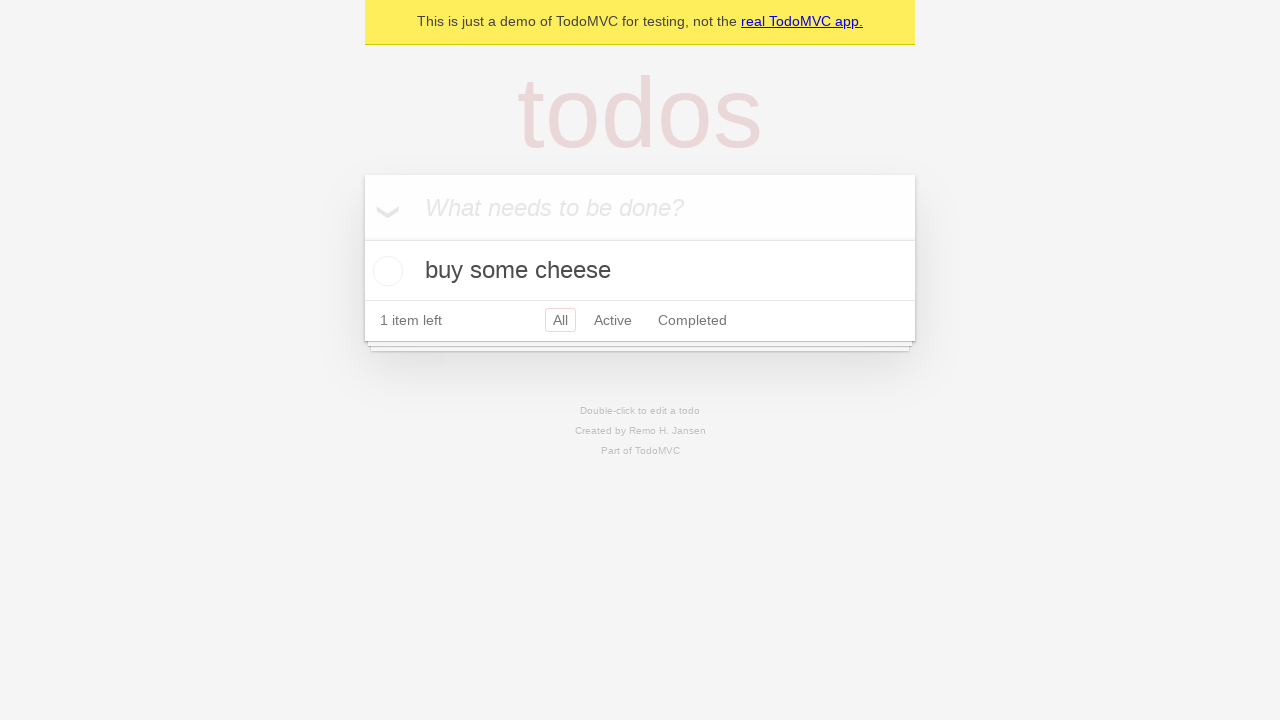

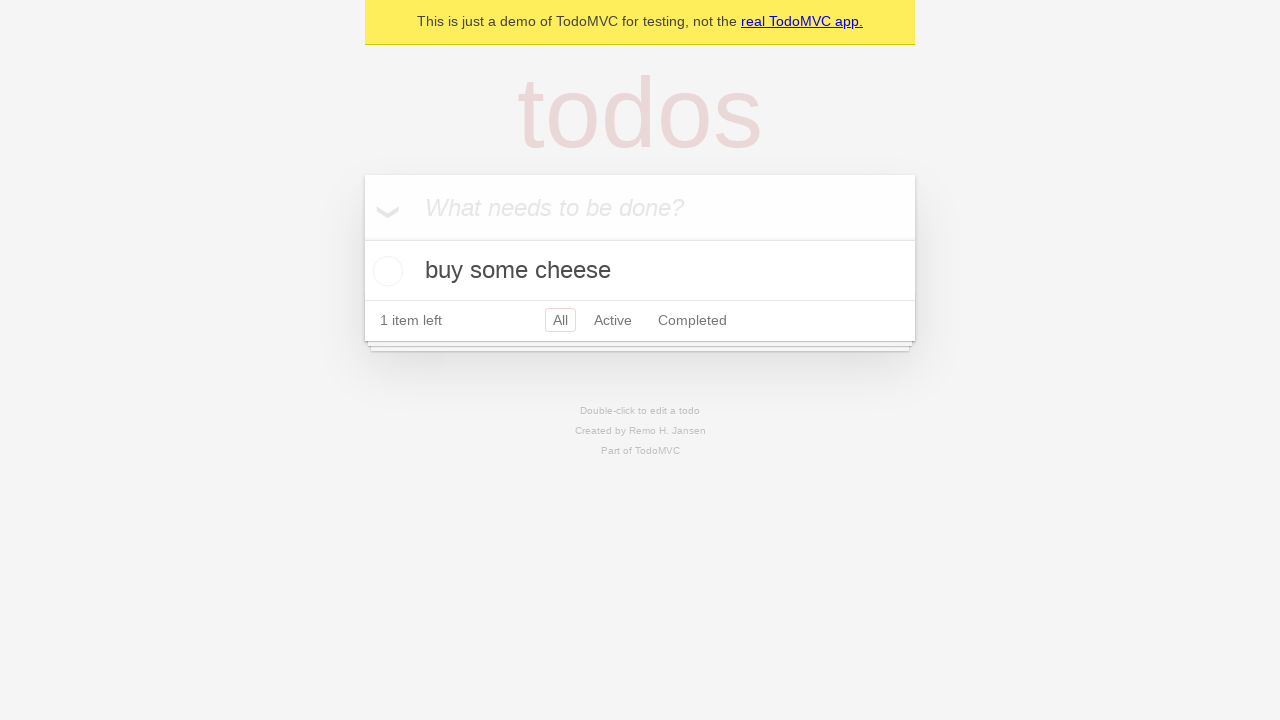